Tests navigation on a Selenium course content page by clicking on a heading element and then clicking on a TCS Interview Question link

Starting URL: http://greenstech.in/selenium-course-content.html

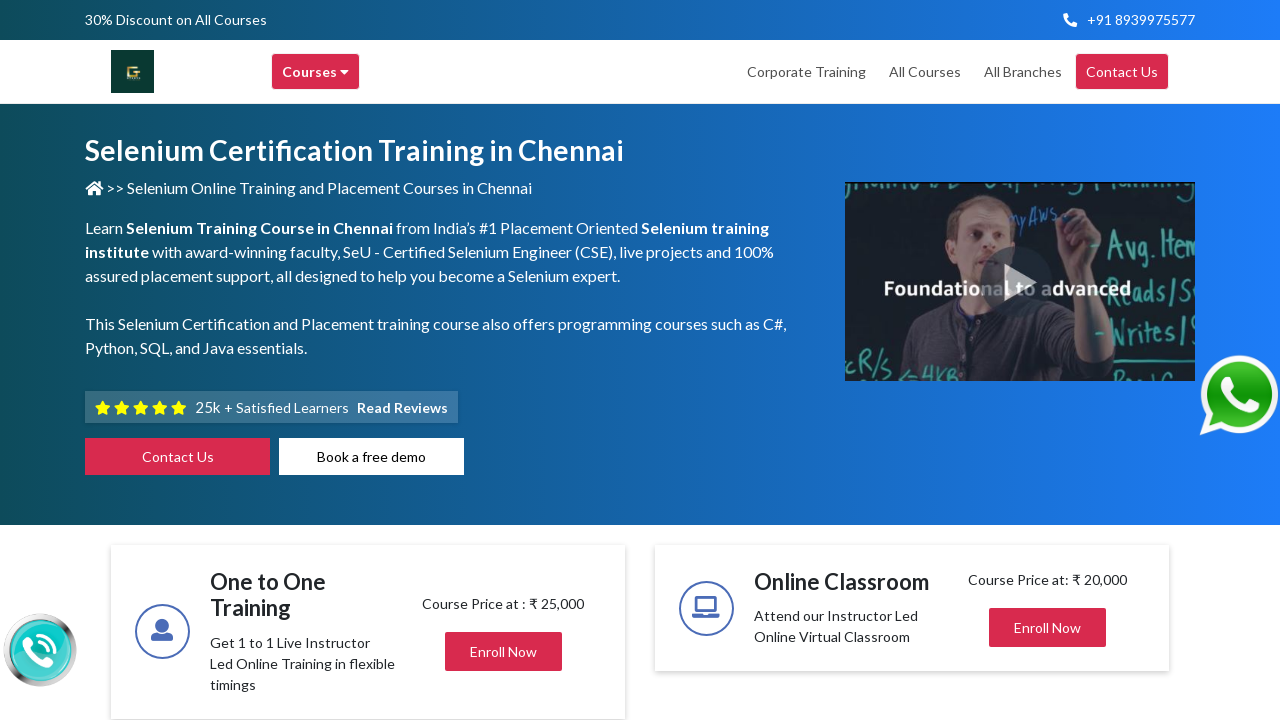

Clicked on heading element to expand accordion section at (1048, 361) on div#heading20
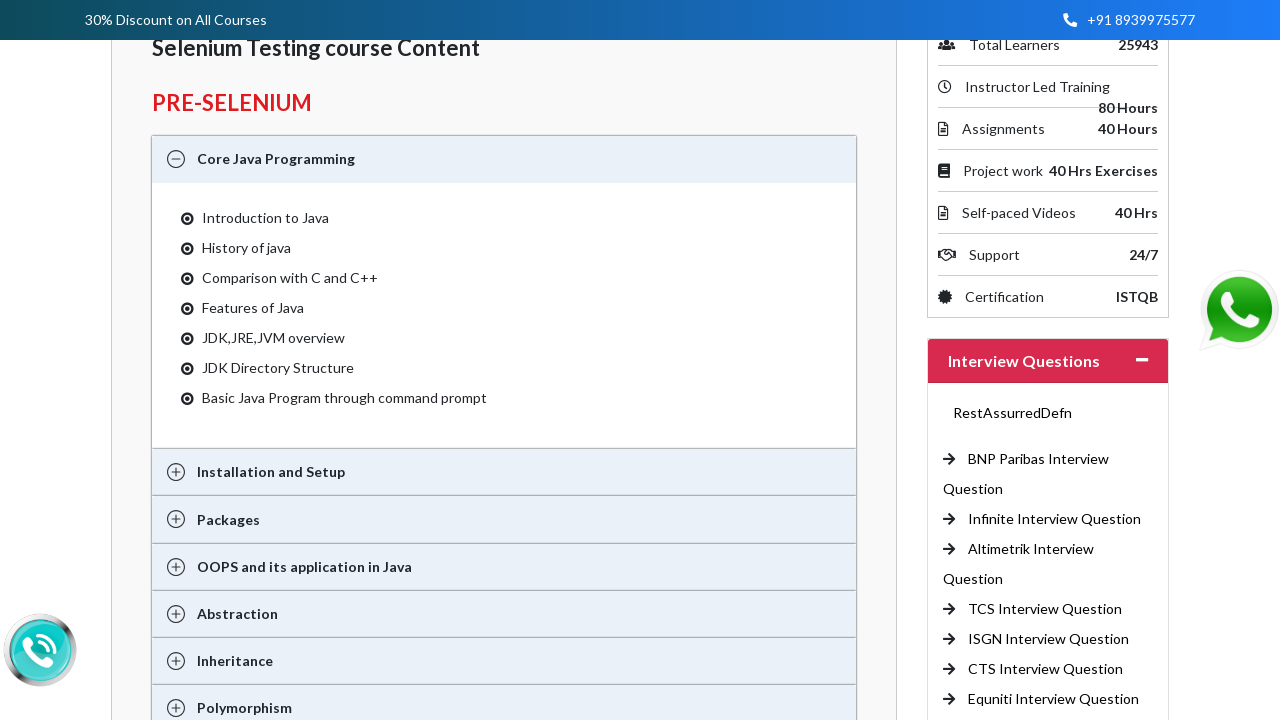

Clicked on TCS Interview Question link at (1045, 609) on a:text('TCS Interview Question ')
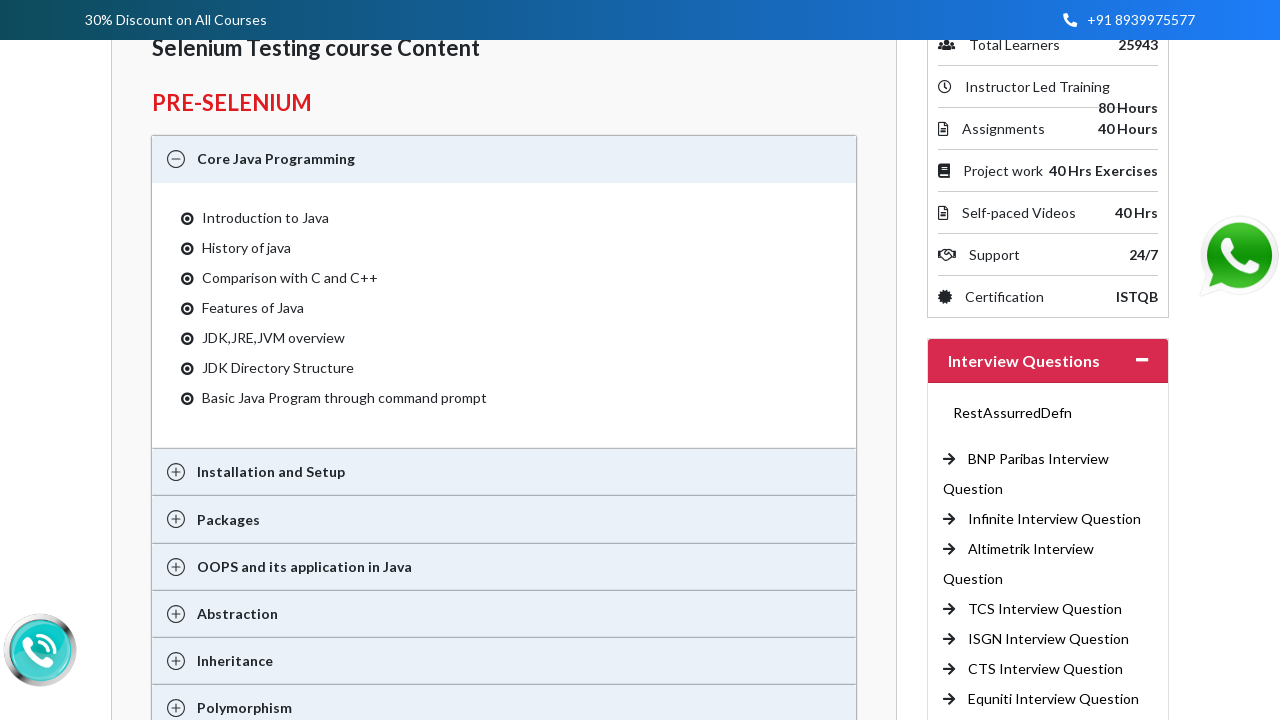

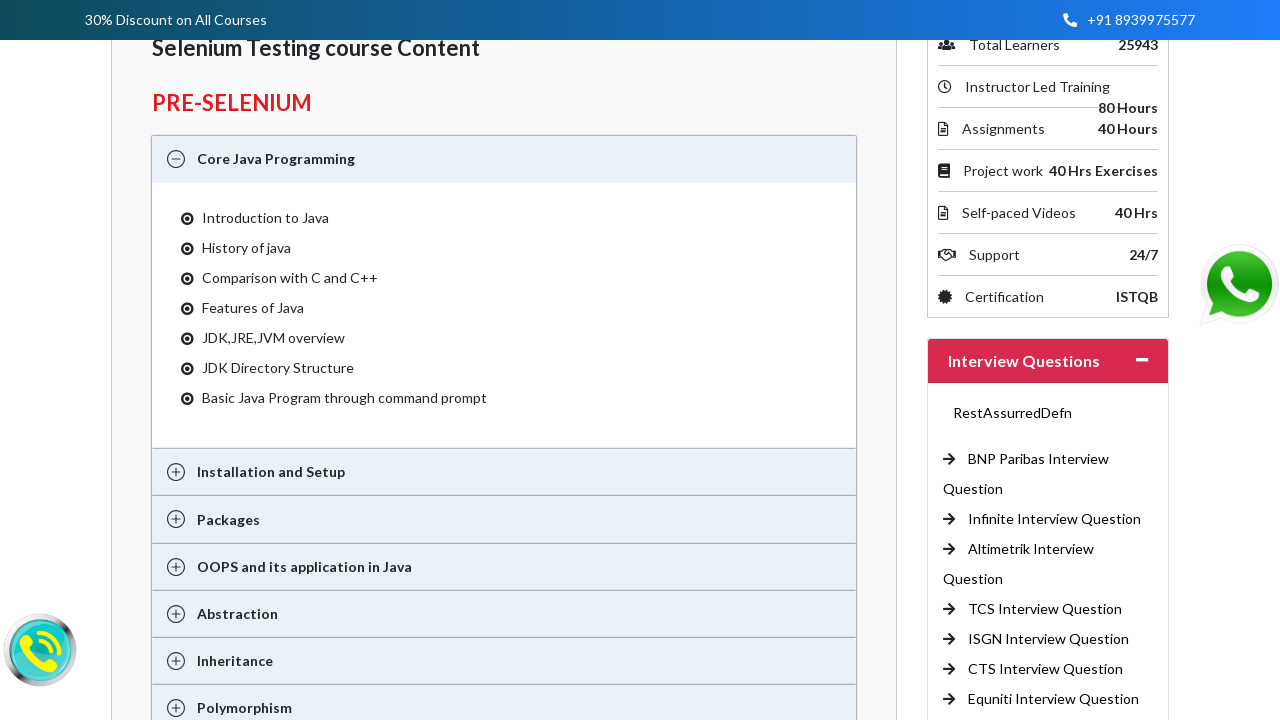